Tests iframe interaction on DemoQA by navigating to the Frames page, switching into two different iframes, and verifying the text content within each frame.

Starting URL: https://demoqa.com/

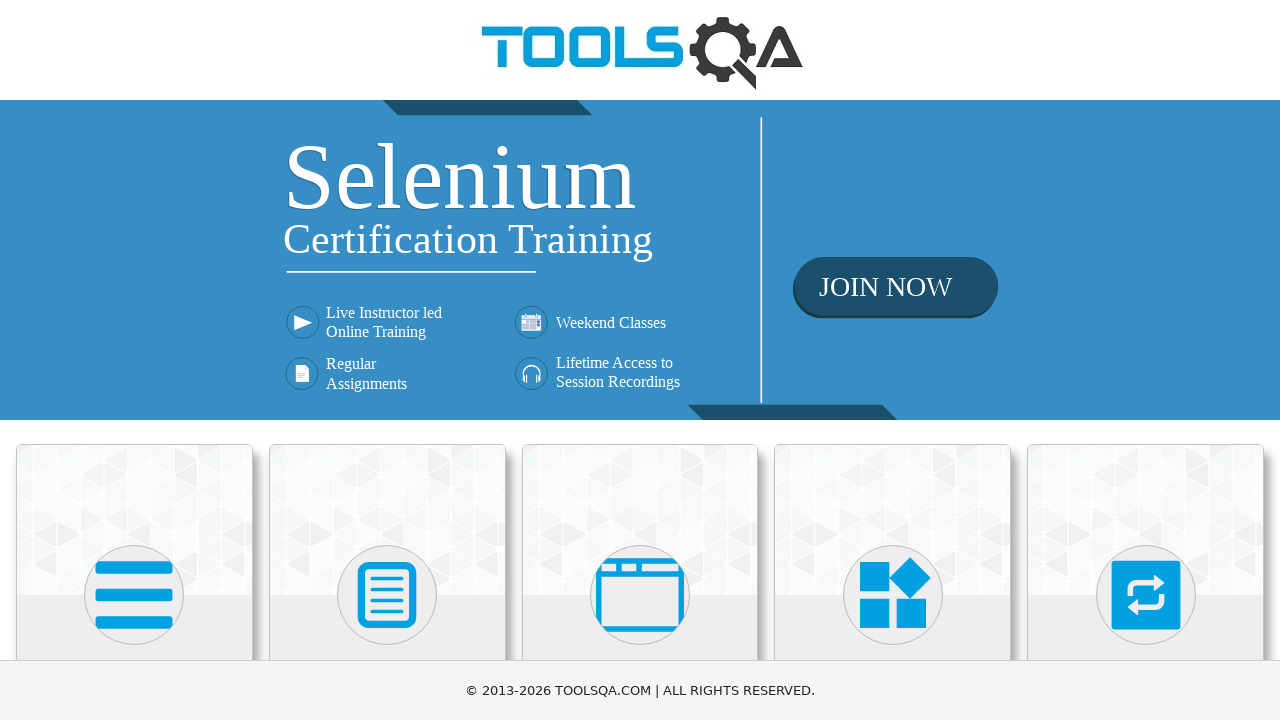

Scrolled 'Alerts, Frame & Windows' menu into view
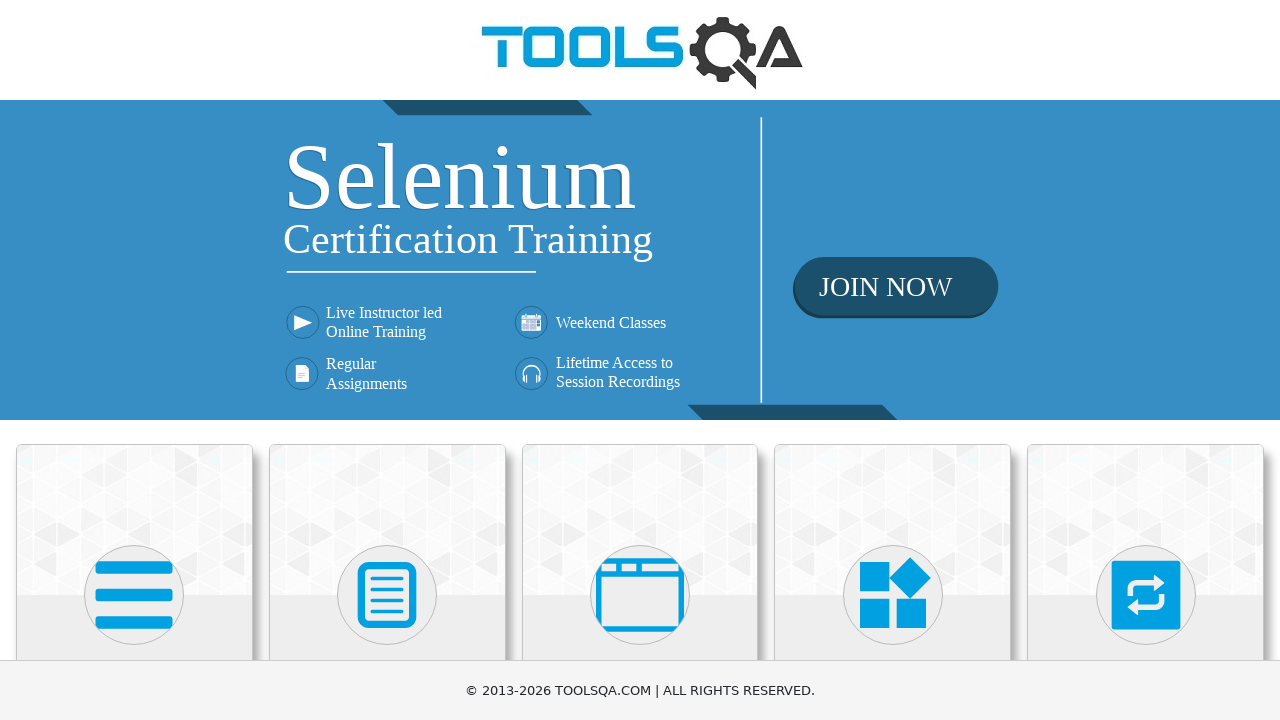

Clicked 'Alerts, Frame & Windows' menu at (640, 360) on xpath=//h5[text()='Alerts, Frame & Windows']
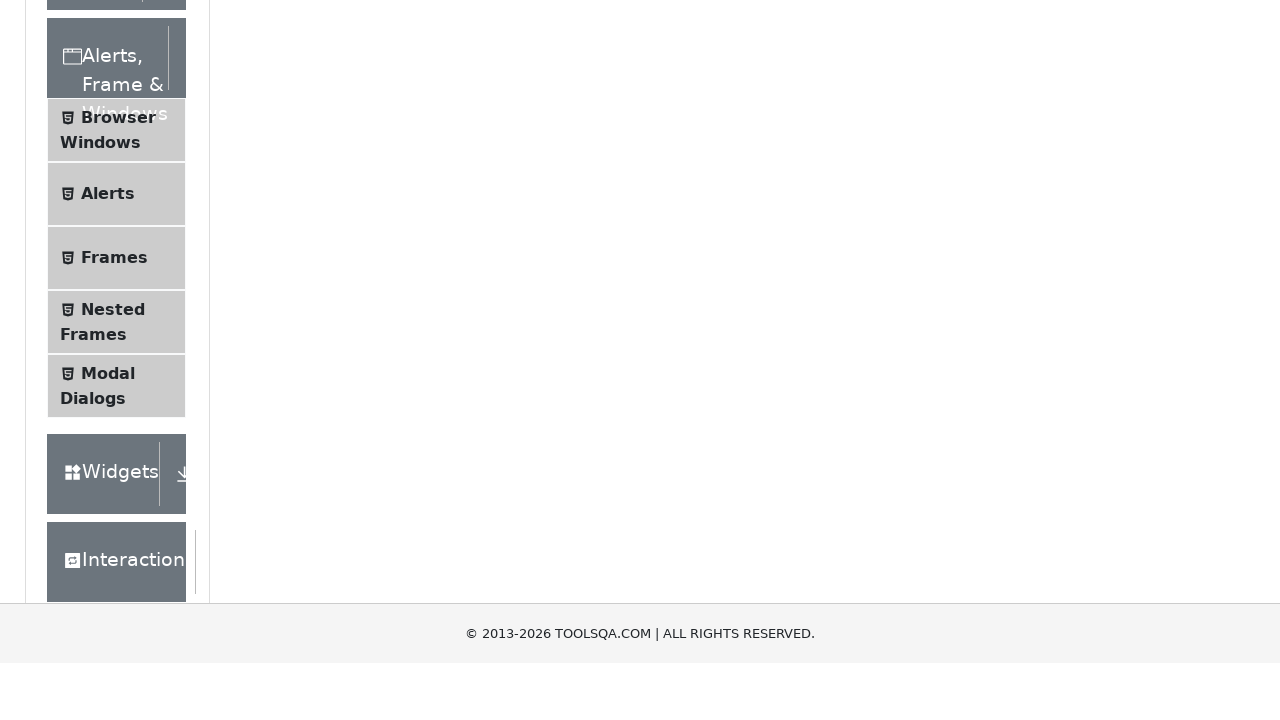

Clicked 'Frames' submenu at (114, 565) on xpath=//span[text()='Frames']
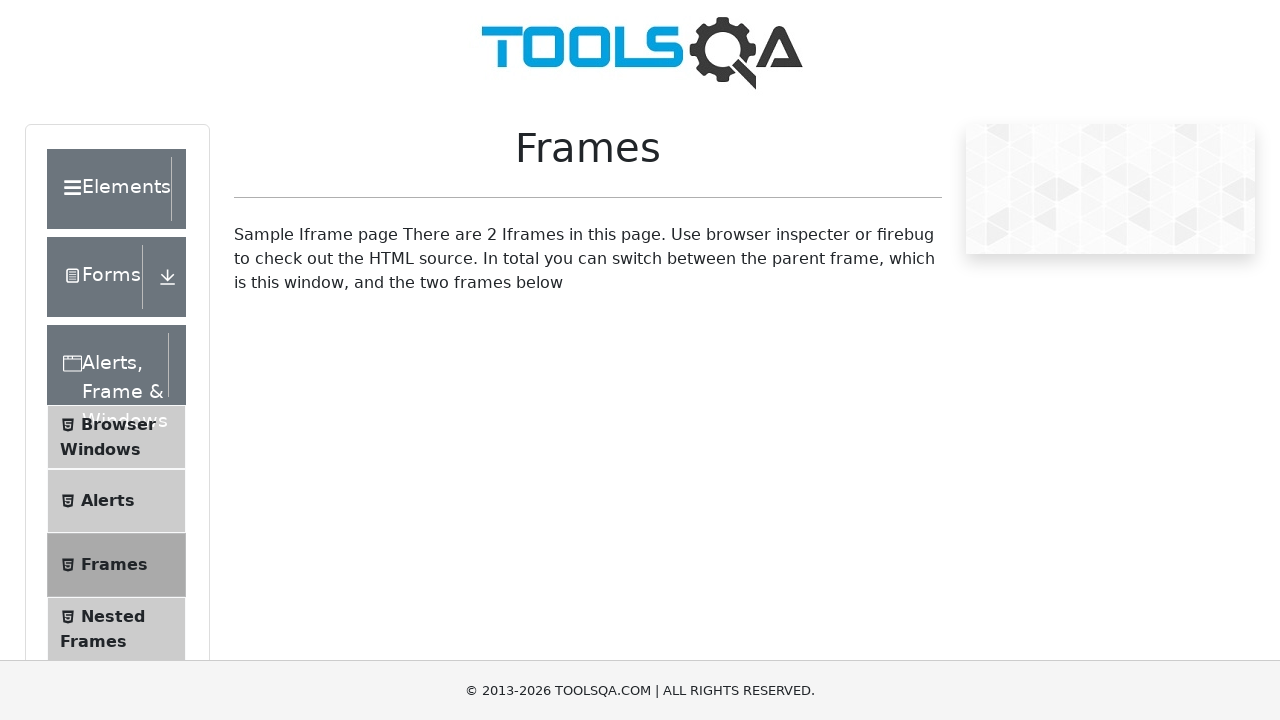

Frames page loaded and frame1 element appeared
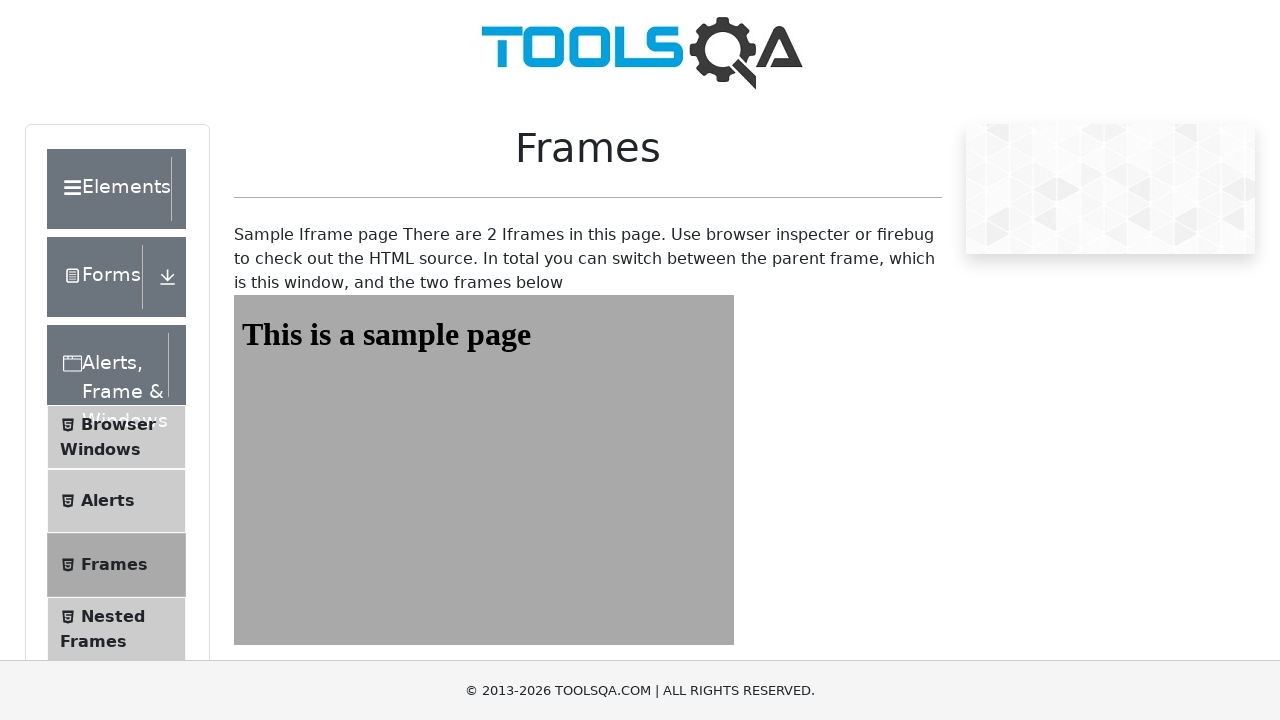

Switched into Frame One and located heading element
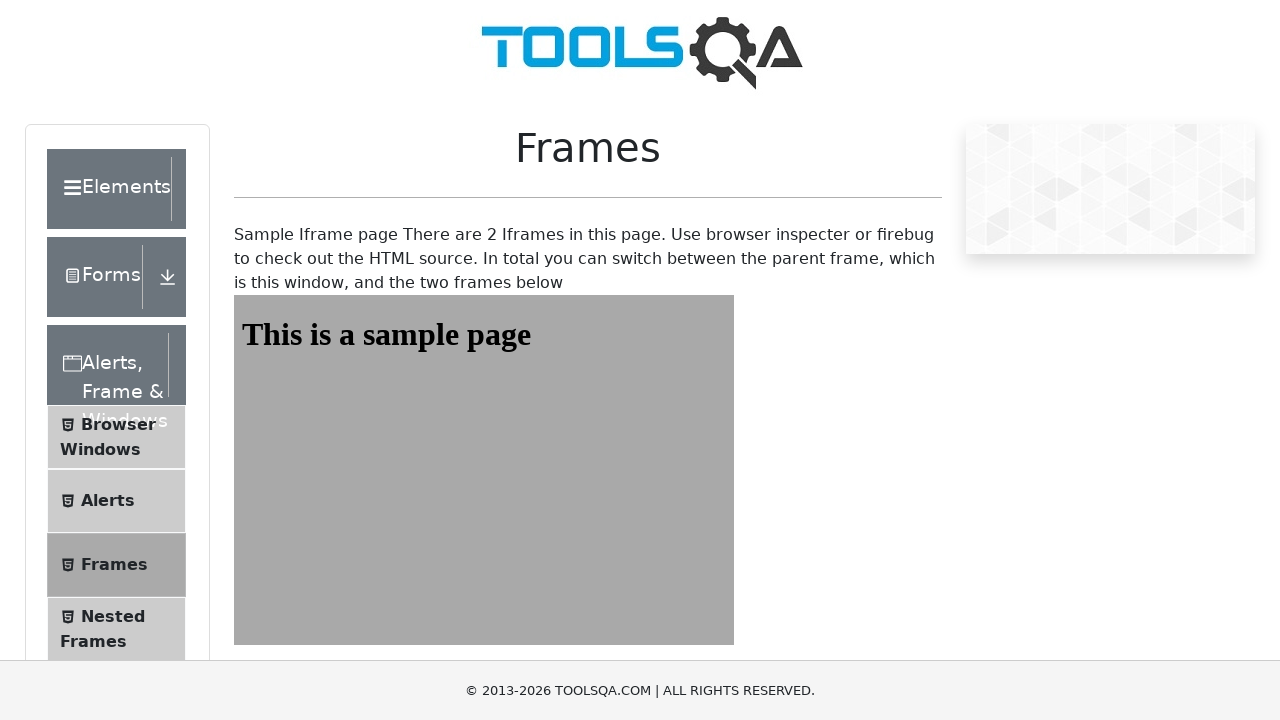

Switched into Frame Two and located heading element
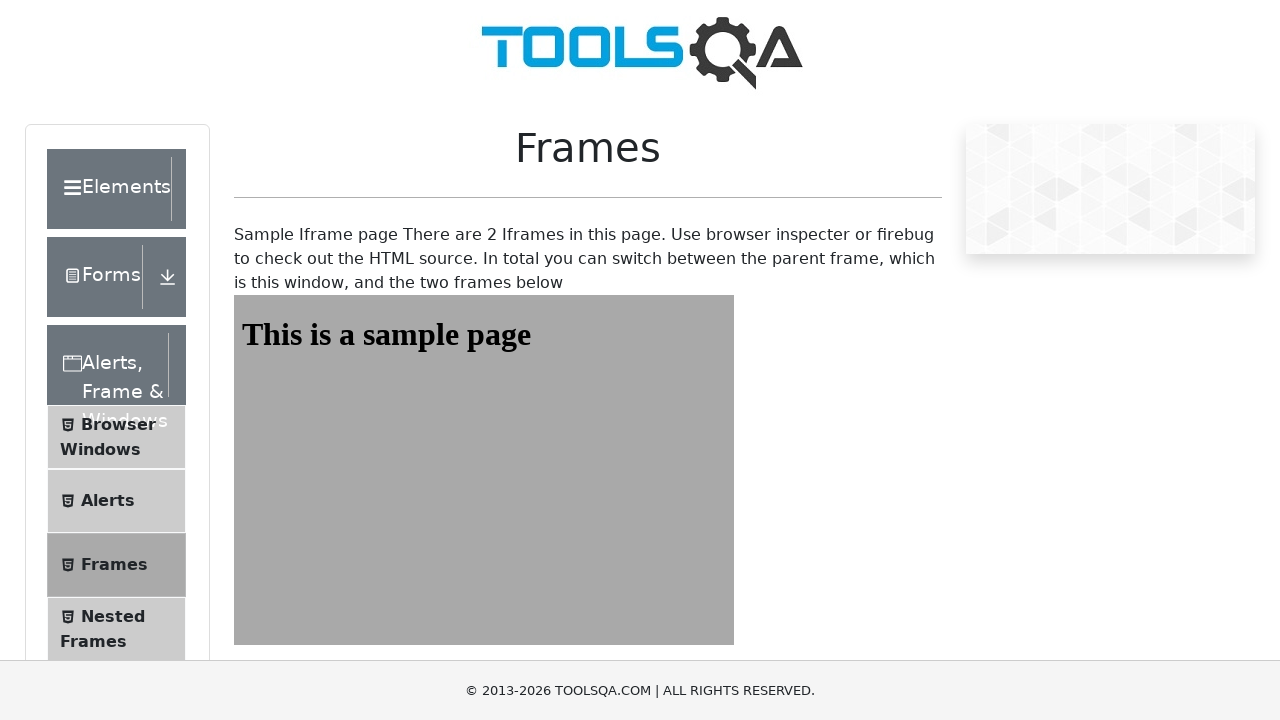

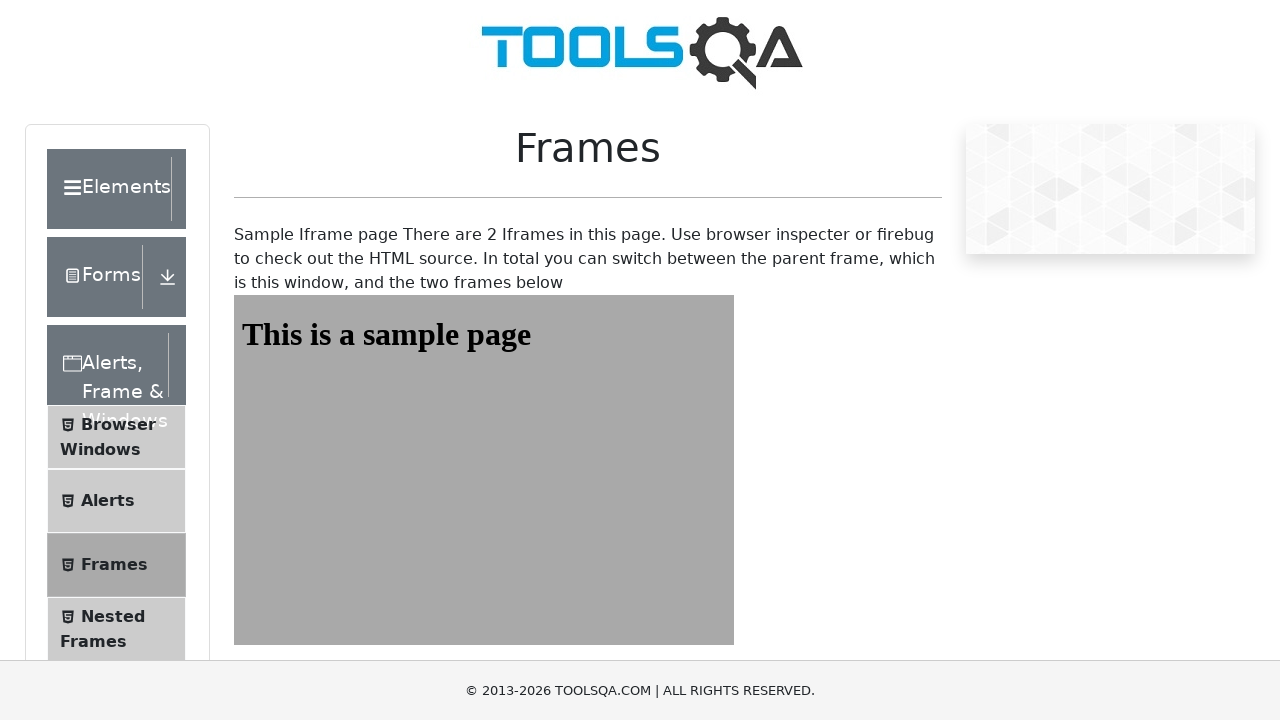